Tests a form that calculates the sum of two displayed numbers and selects the result from a dropdown menu before submitting

Starting URL: http://suninjuly.github.io/selects1.html

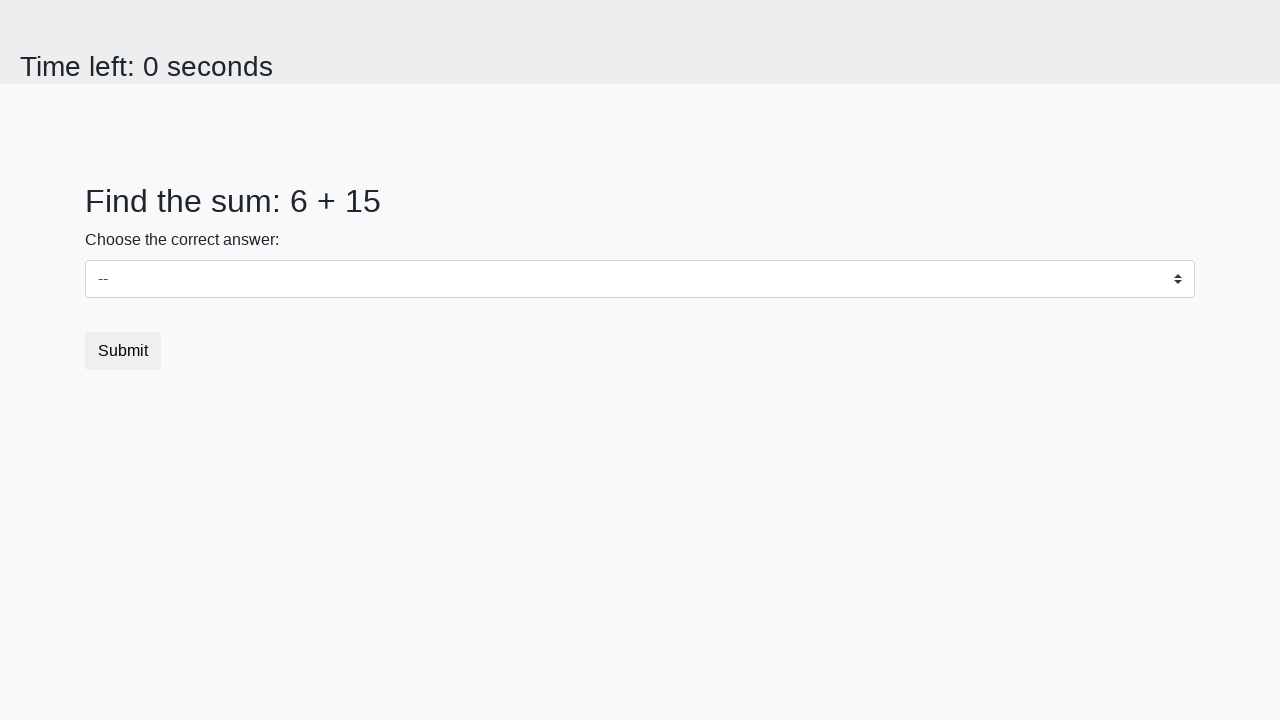

Located first number element (#num1)
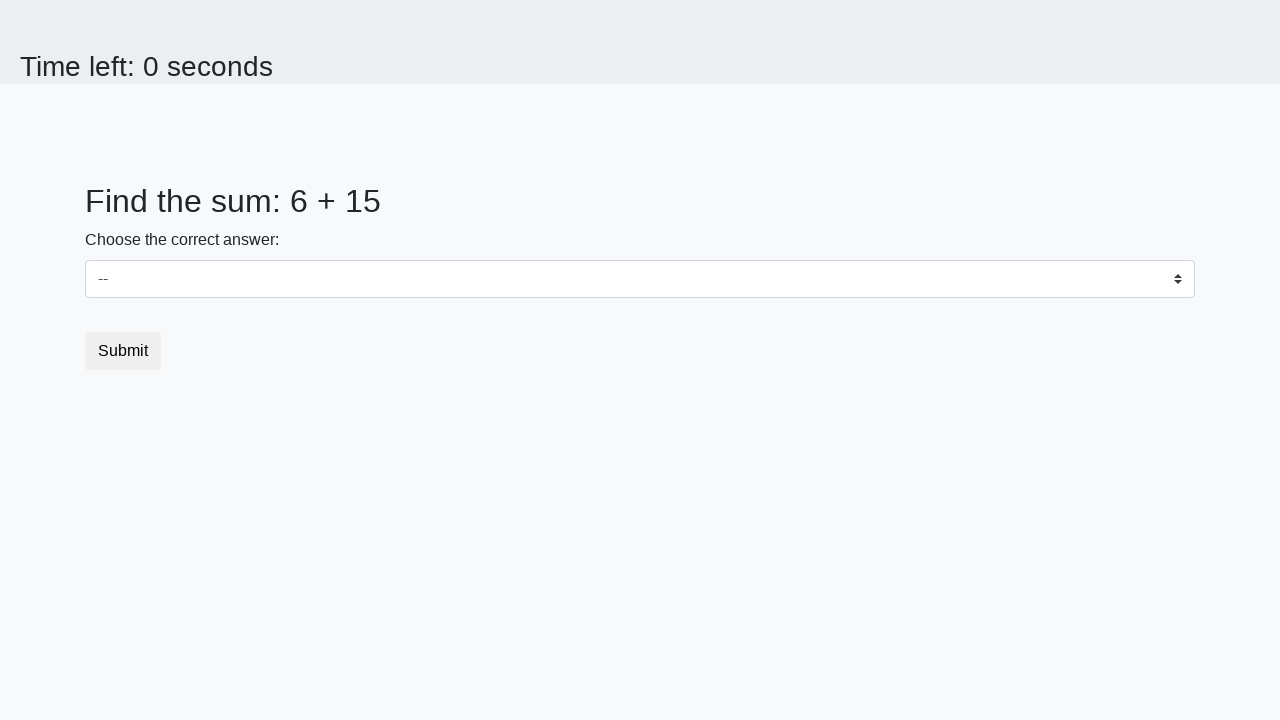

Located second number element (#num2)
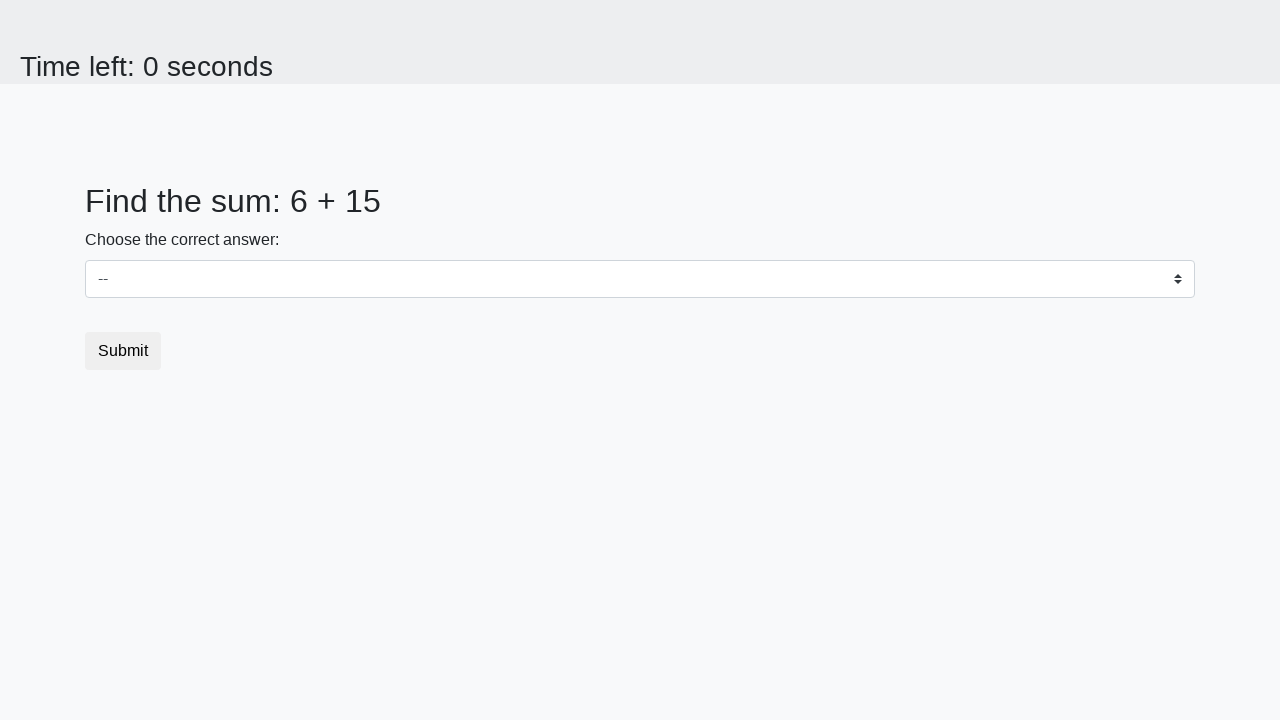

Extracted first number: 6
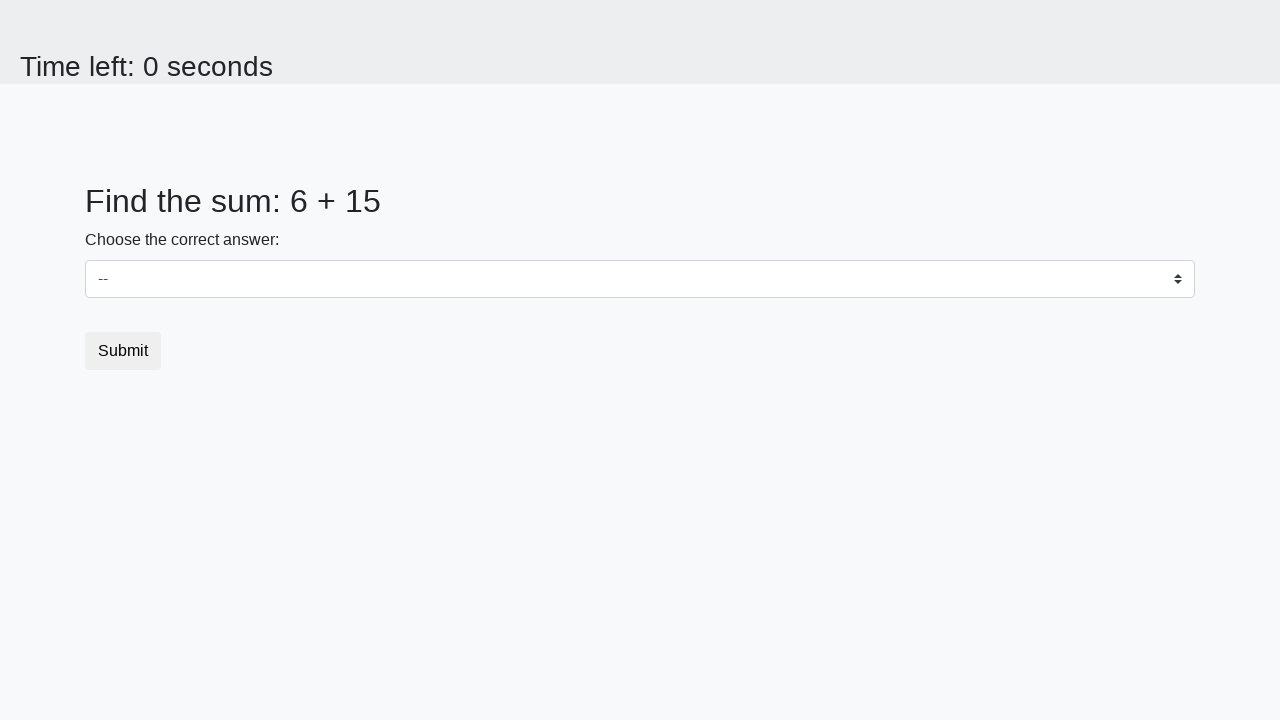

Extracted second number: 15
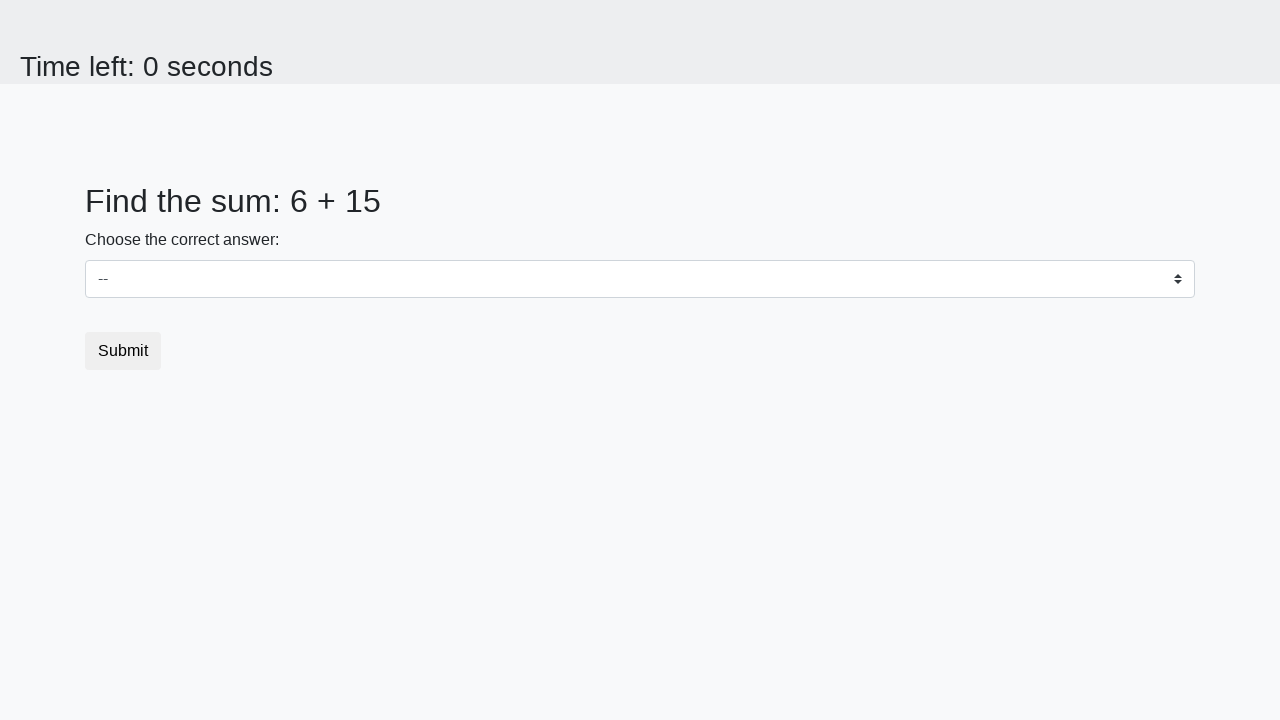

Calculated sum: 6 + 15 = 21
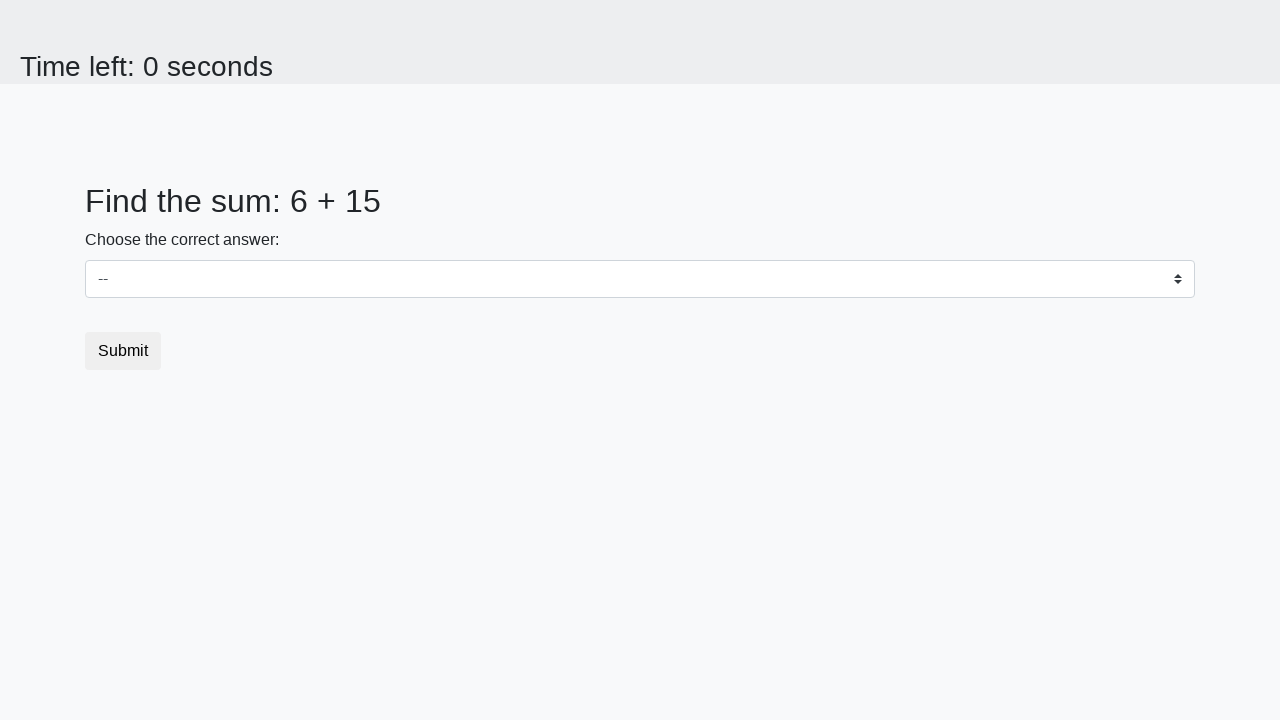

Selected 21 from dropdown menu on select
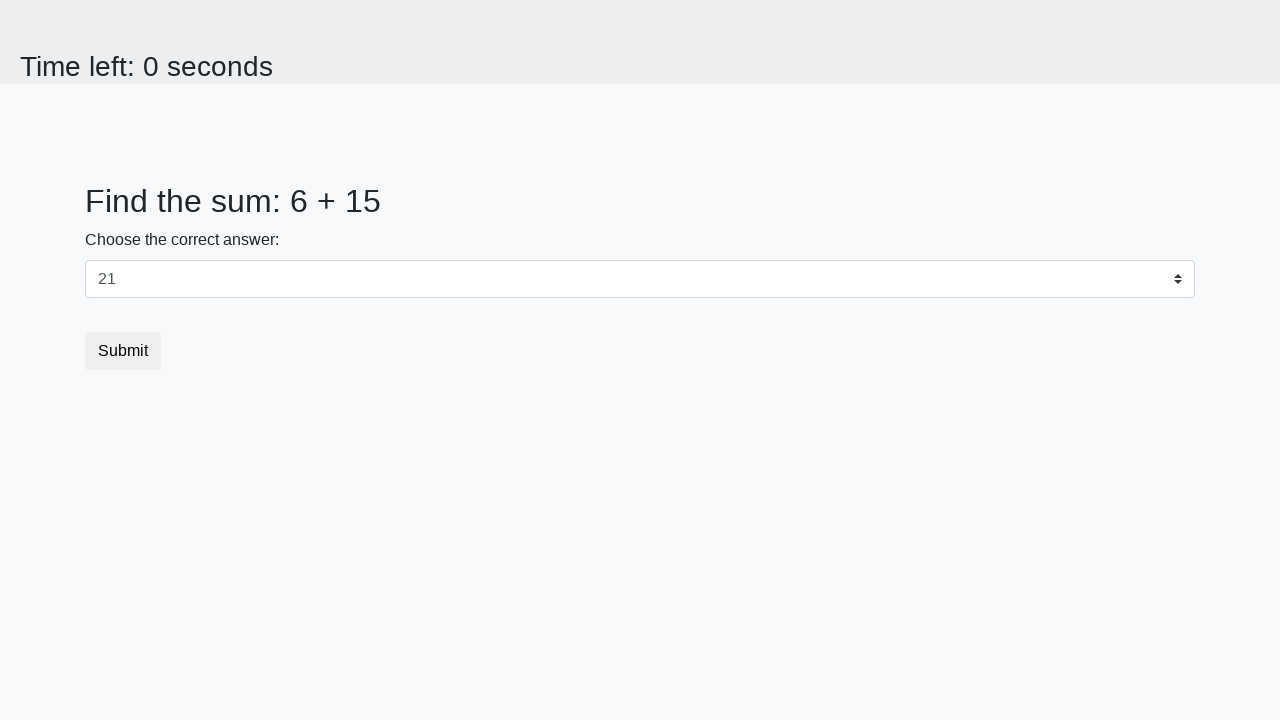

Clicked submit button to complete form at (123, 351) on button[type='submit']
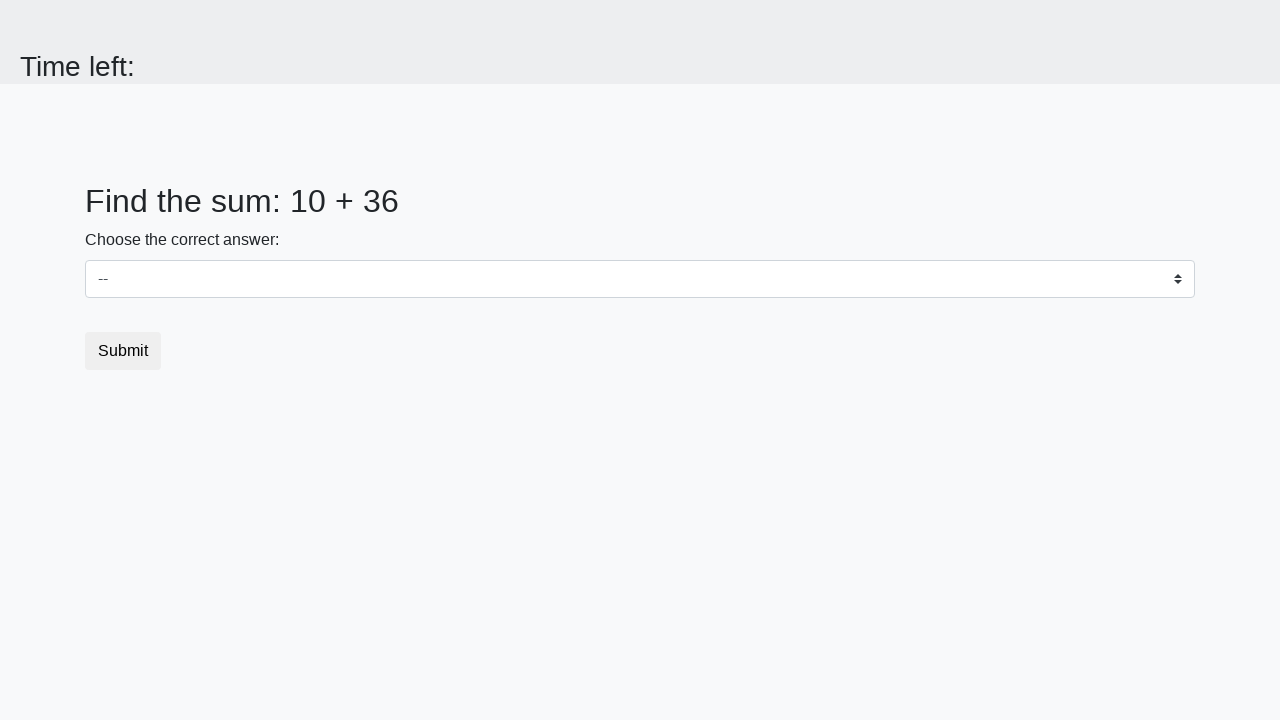

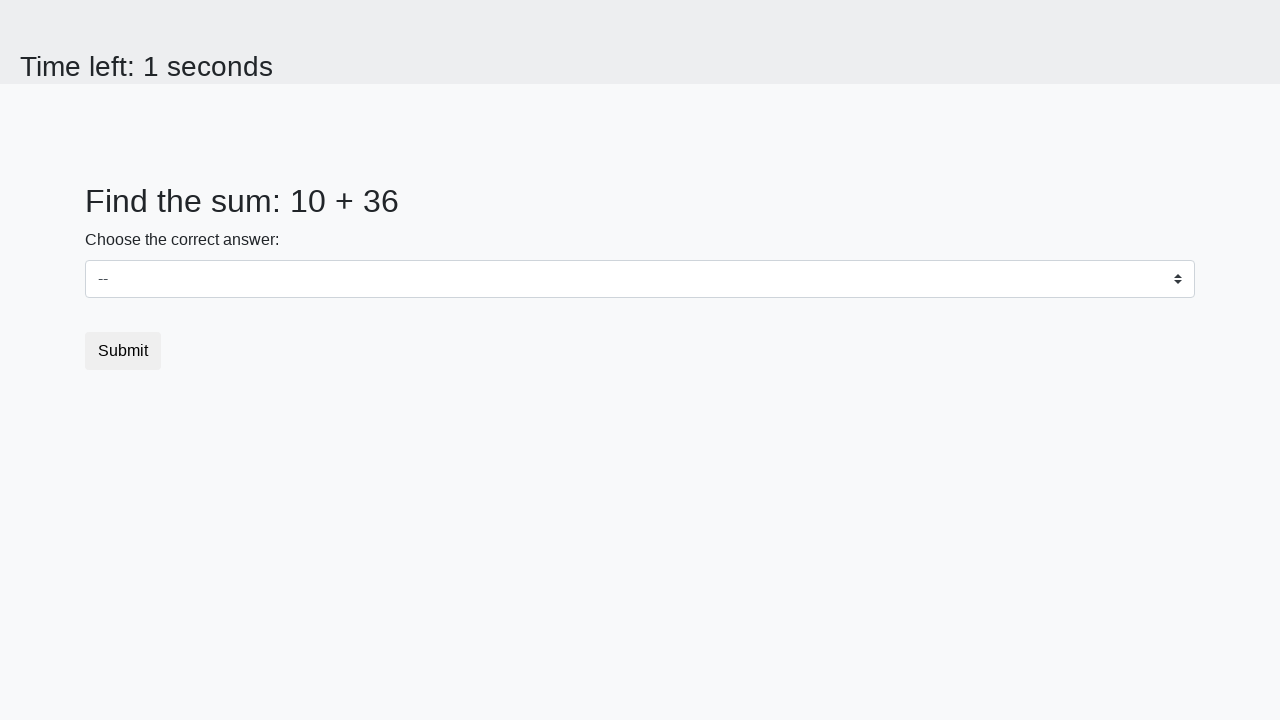